Tests JavaScript confirm alert dismissal by clicking a button that triggers a confirm dialog, dismissing it, and verifying the result message shows "You clicked: Cancel"

Starting URL: https://the-internet.herokuapp.com/javascript_alerts

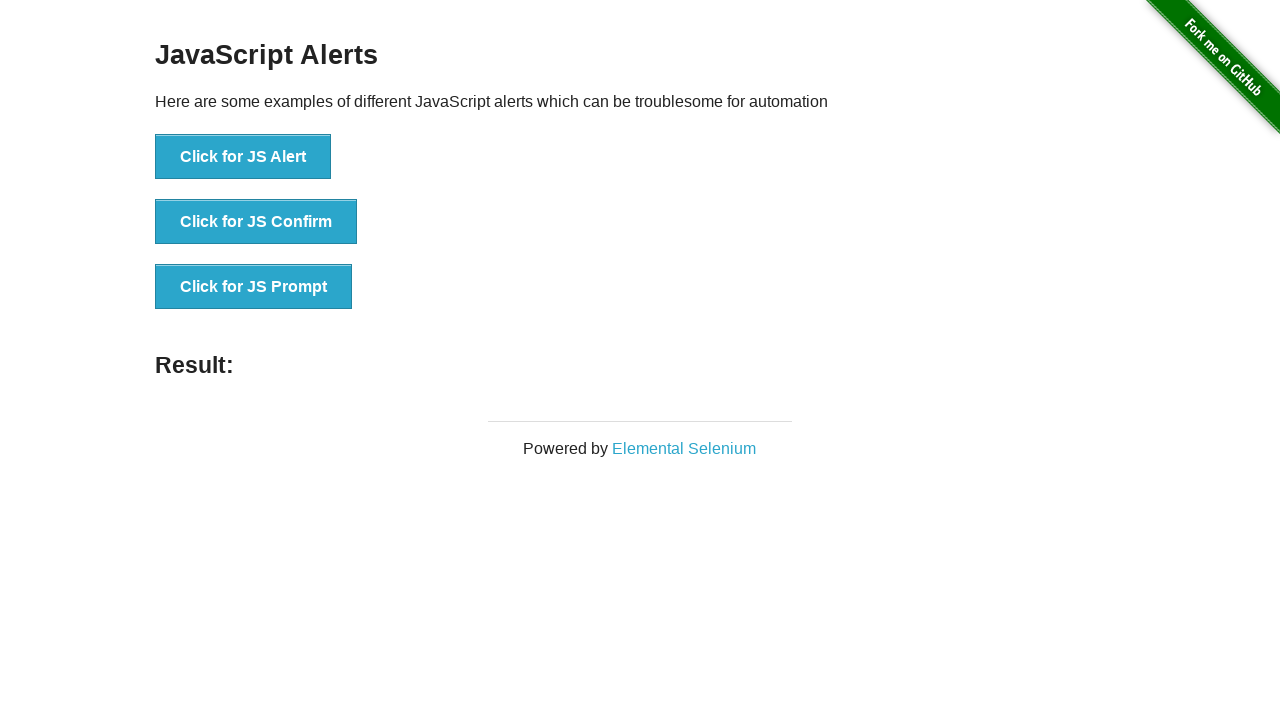

Waited for 'Click for JS Confirm' button to load
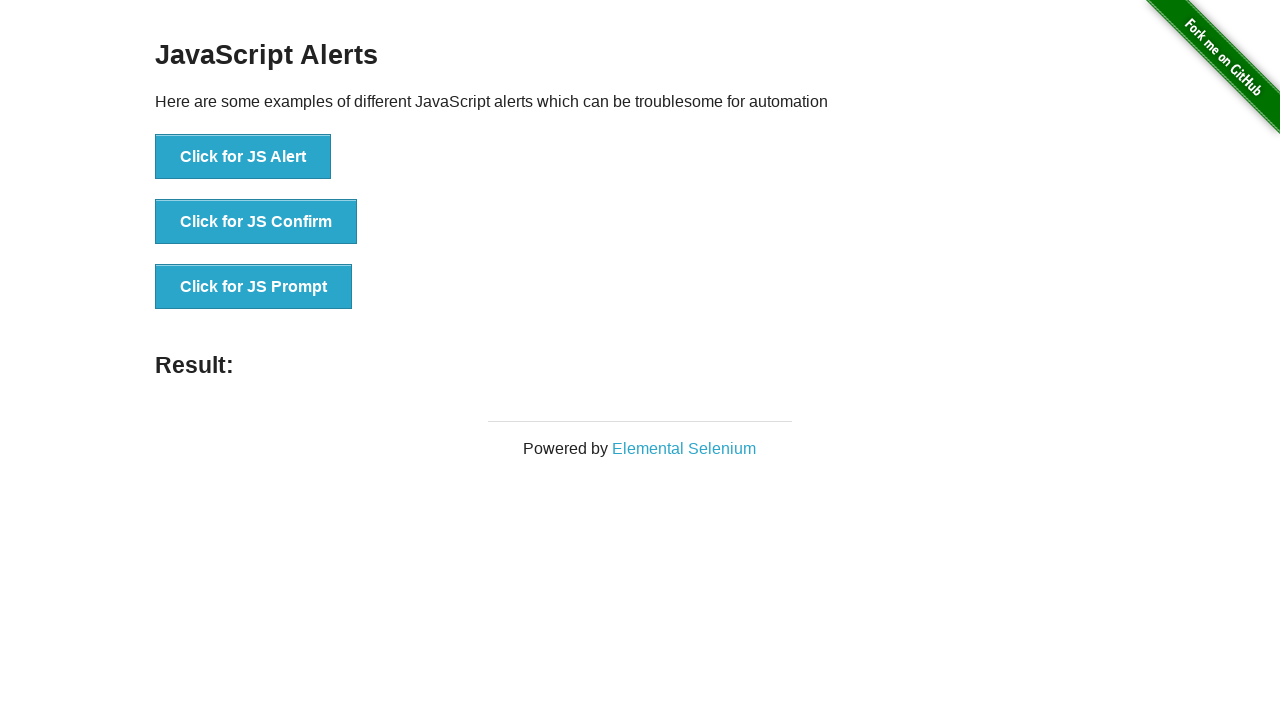

Clicked 'Click for JS Confirm' button at (256, 222) on button[onclick='jsConfirm()']
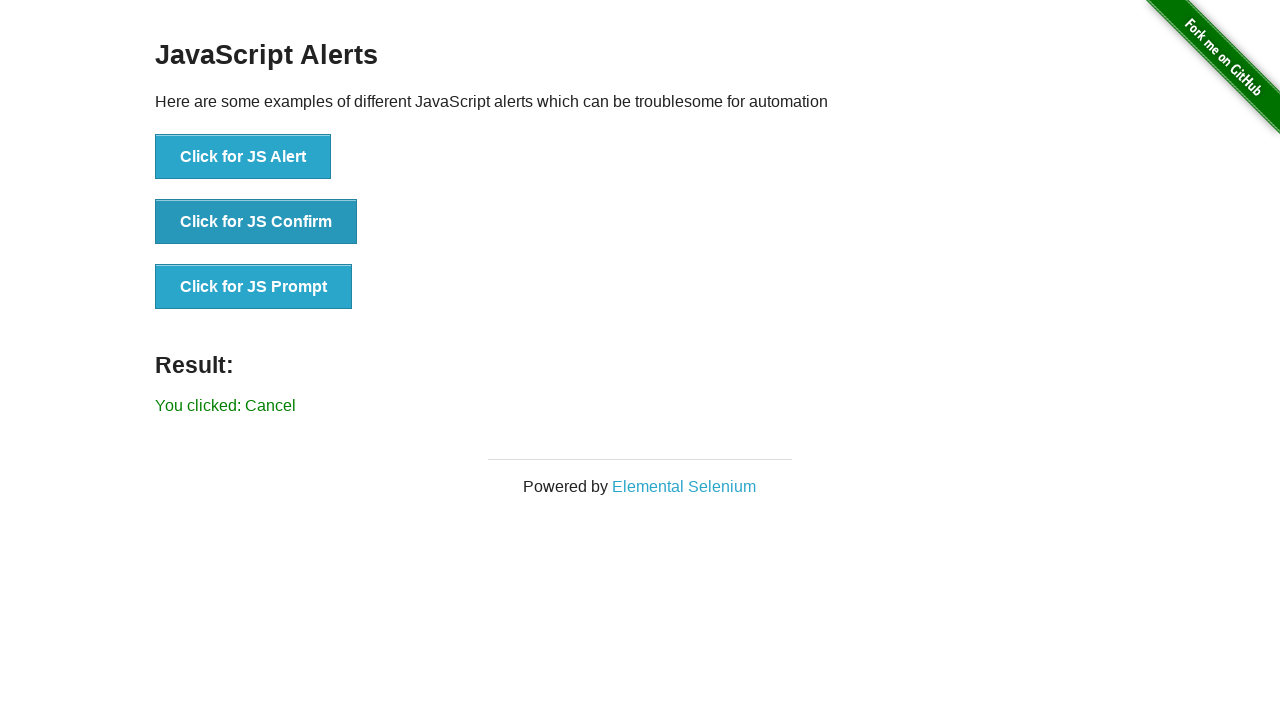

Set up dialog handler to dismiss confirm dialogs
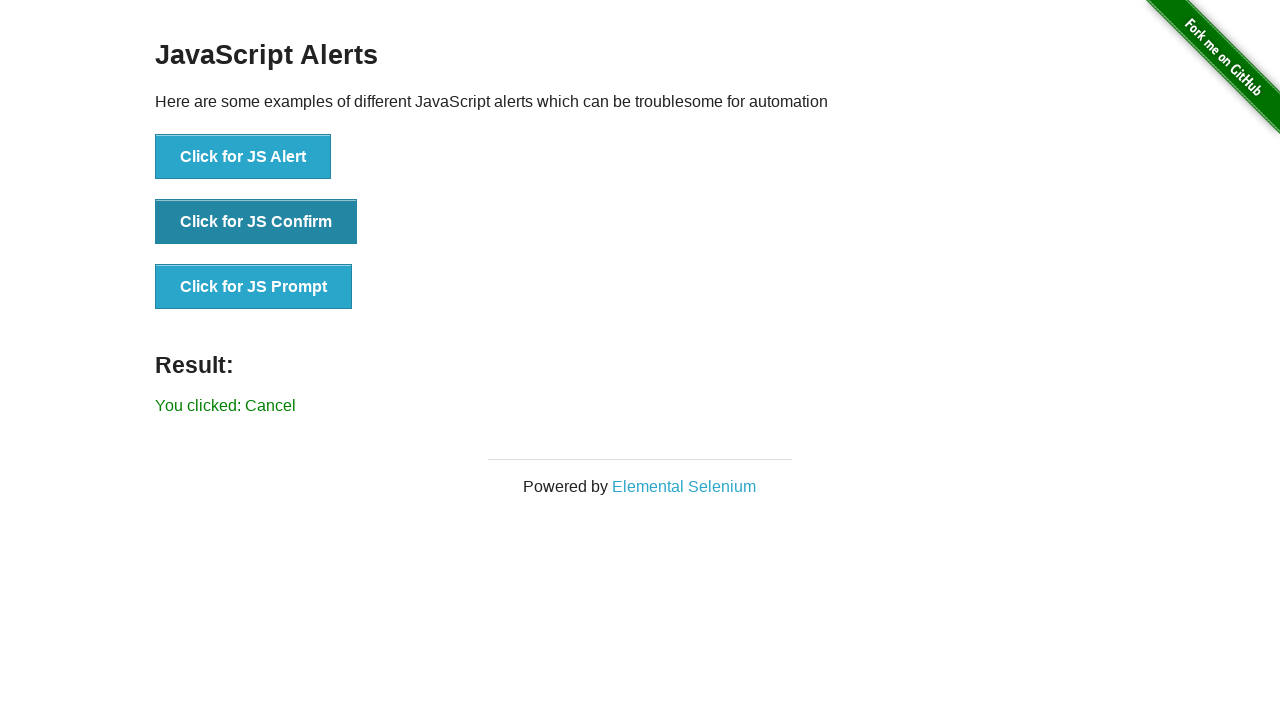

Clicked button again to trigger confirm dialog with handler in place at (256, 222) on button[onclick='jsConfirm()']
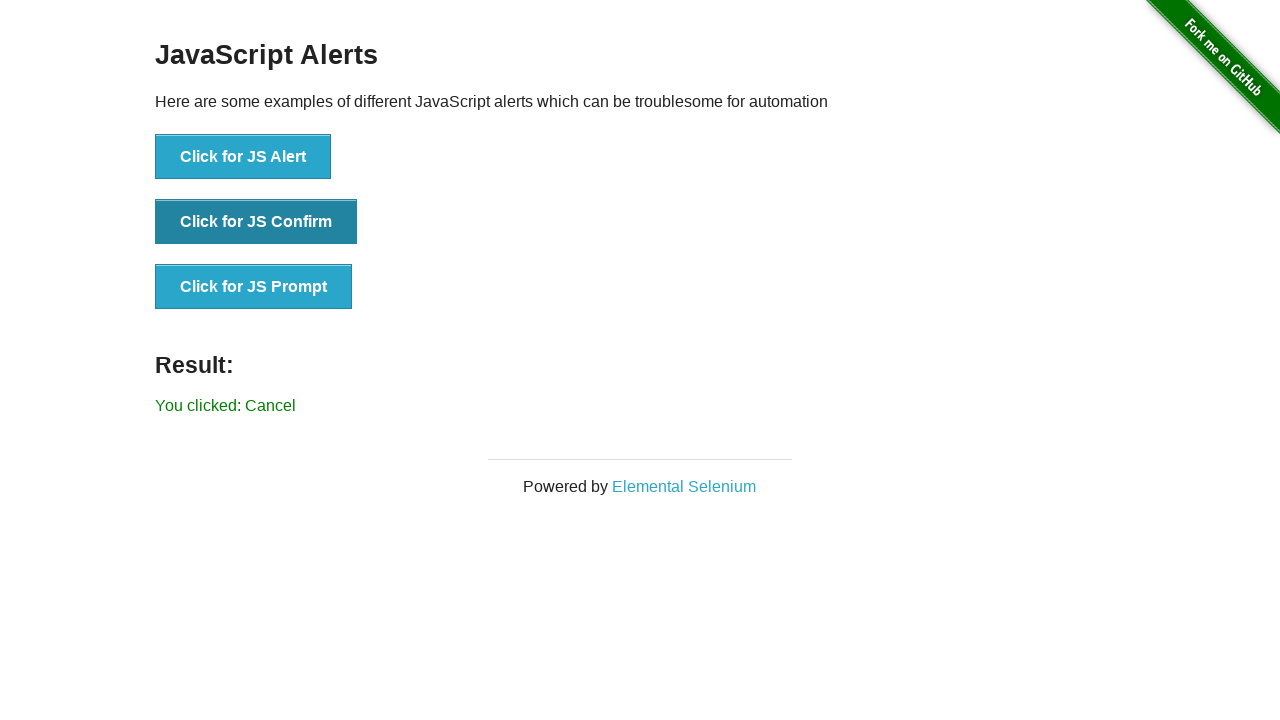

Waited for result message to appear
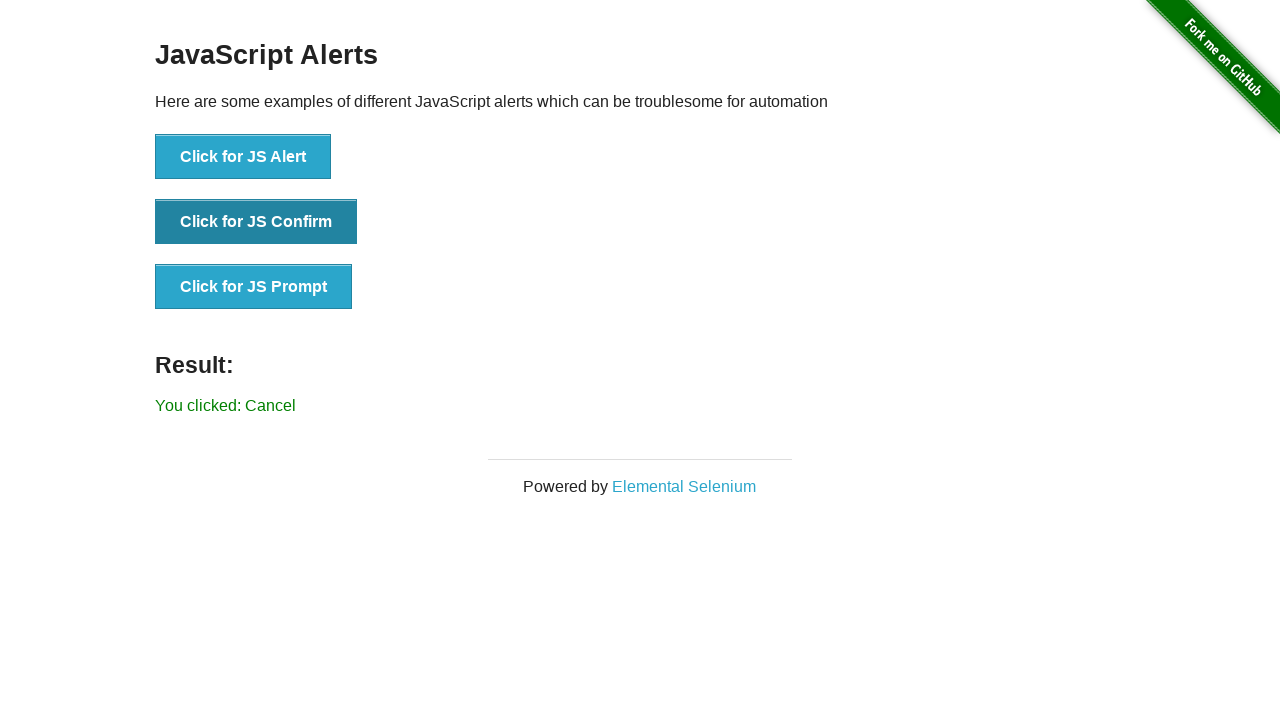

Retrieved result text: 'You clicked: Cancel'
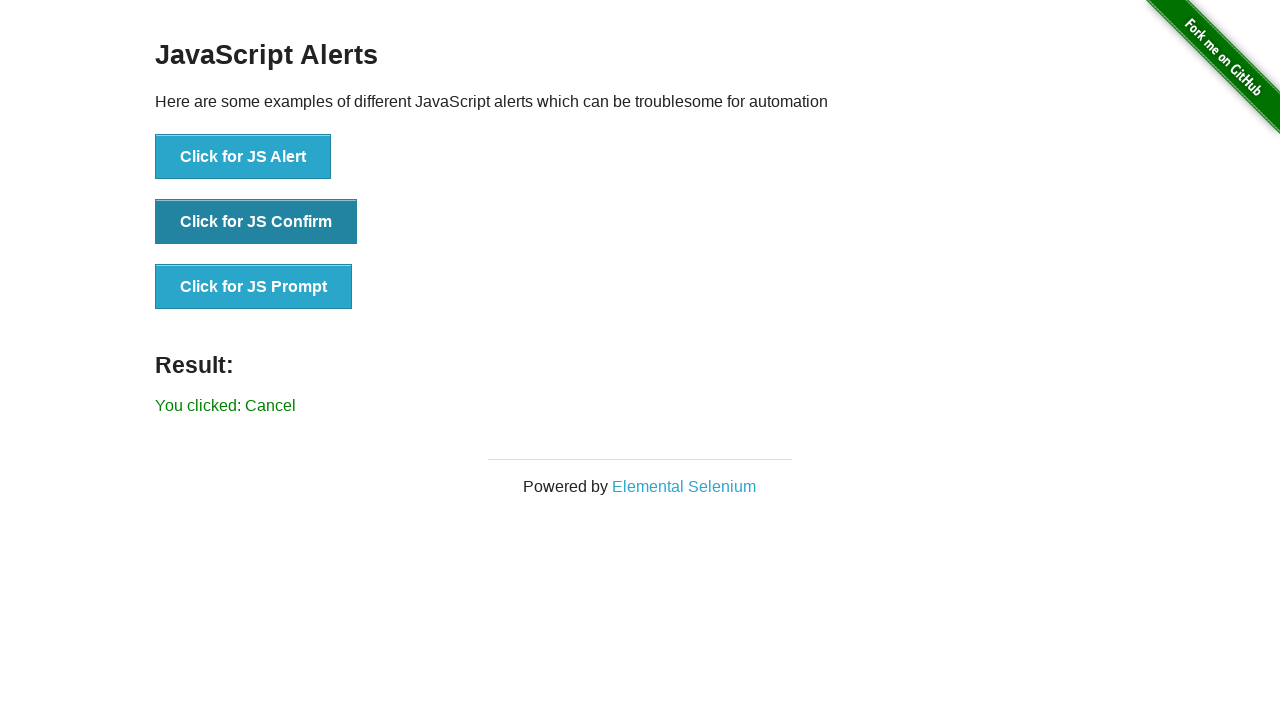

Verified result message shows 'You clicked: Cancel'
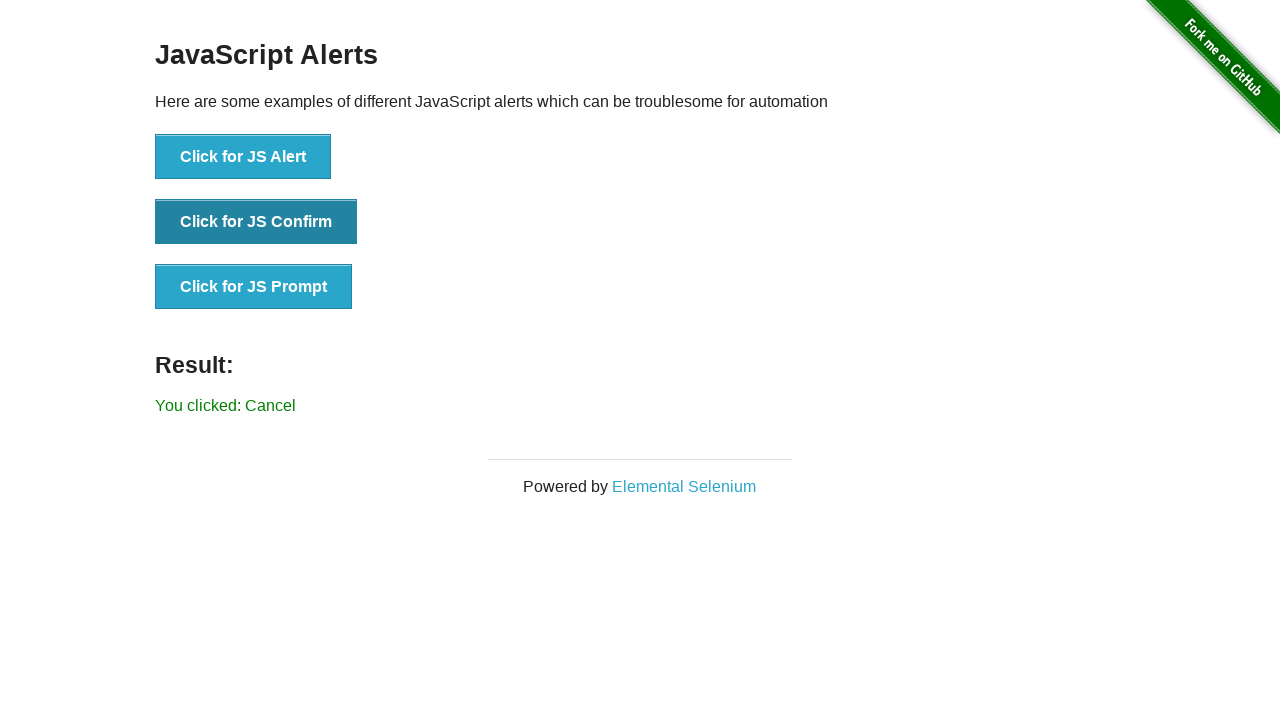

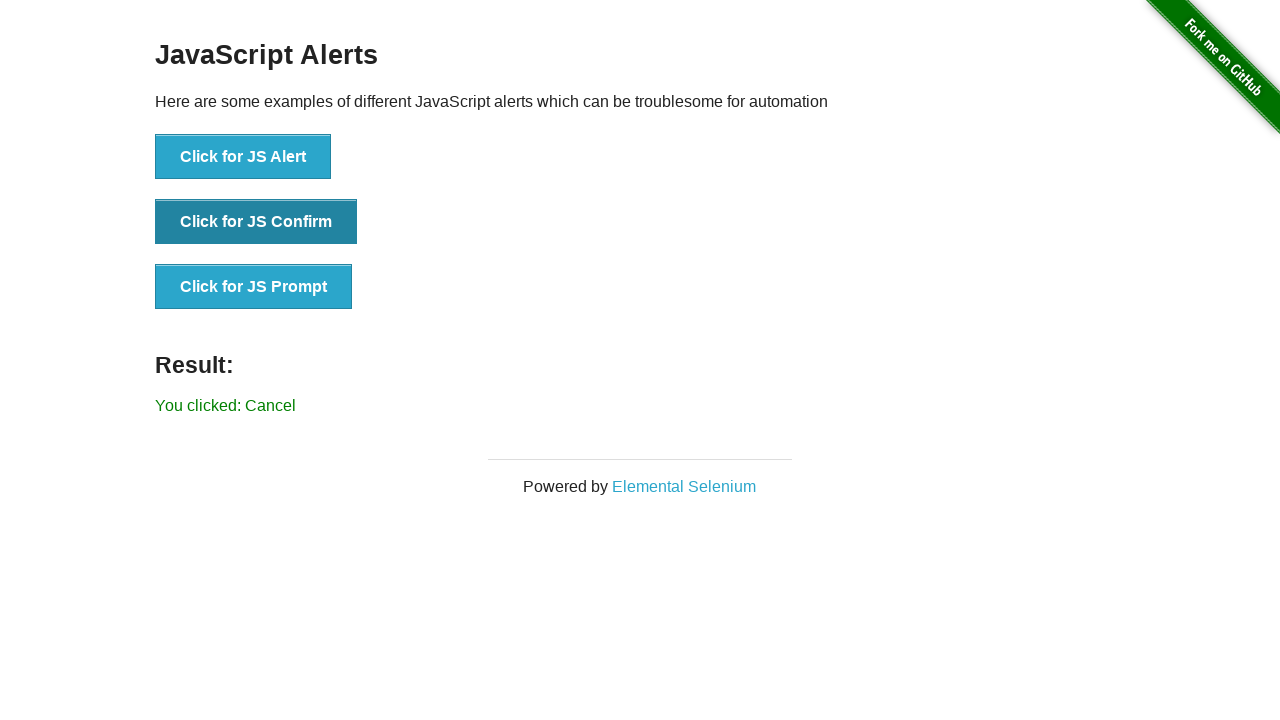